Navigates to JPL Space image gallery and clicks the button to view the full-size featured image

Starting URL: https://data-class-jpl-space.s3.amazonaws.com/JPL_Space/index.html

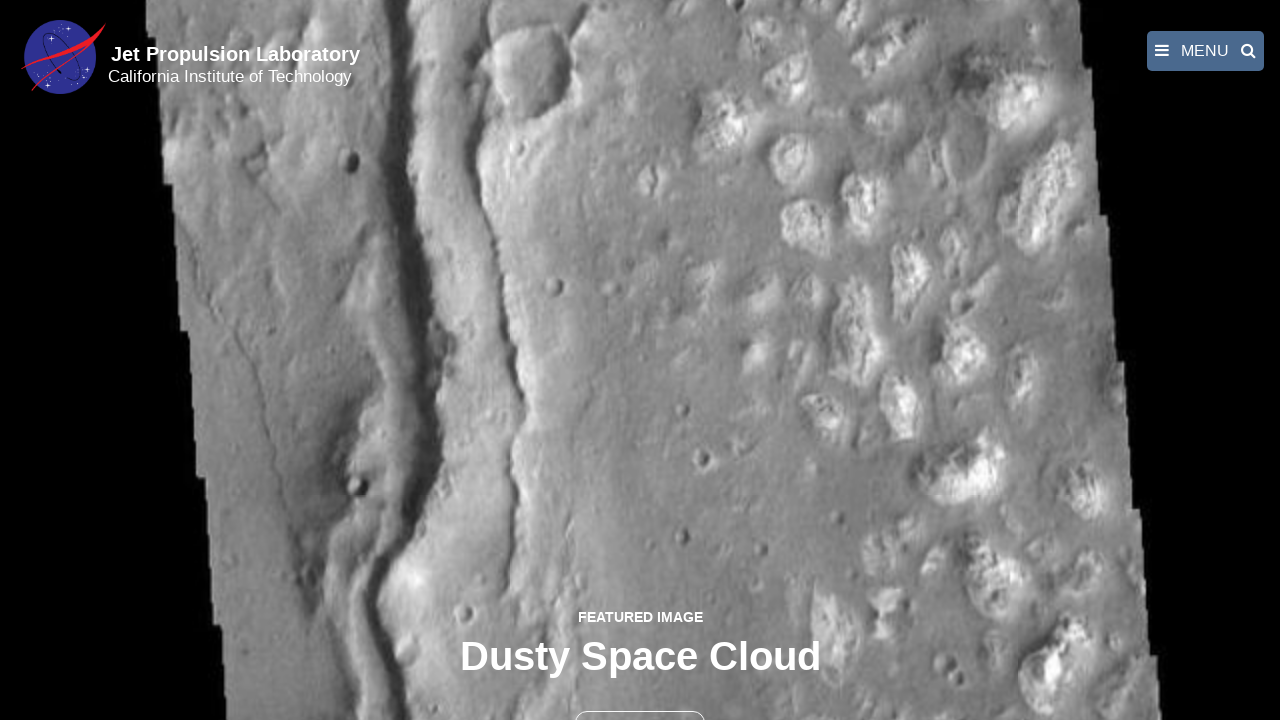

Navigated to JPL Space image gallery
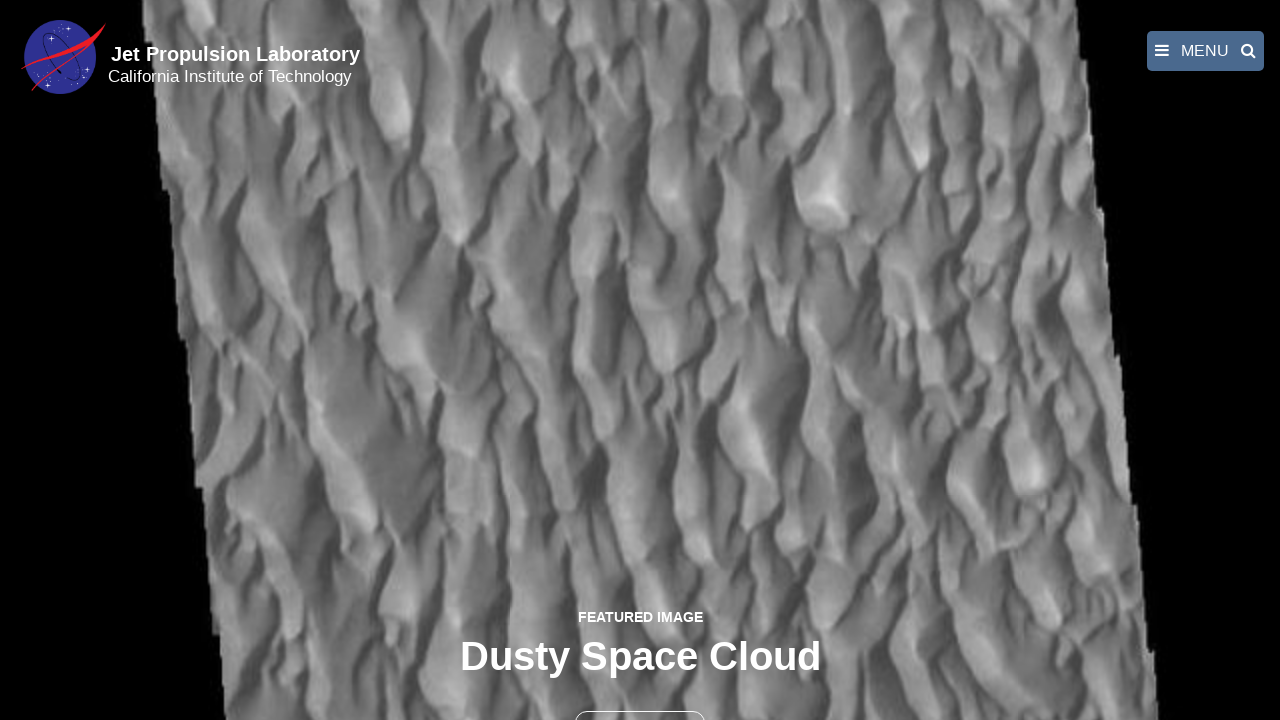

Clicked the button to view full-size featured image at (640, 699) on button >> nth=1
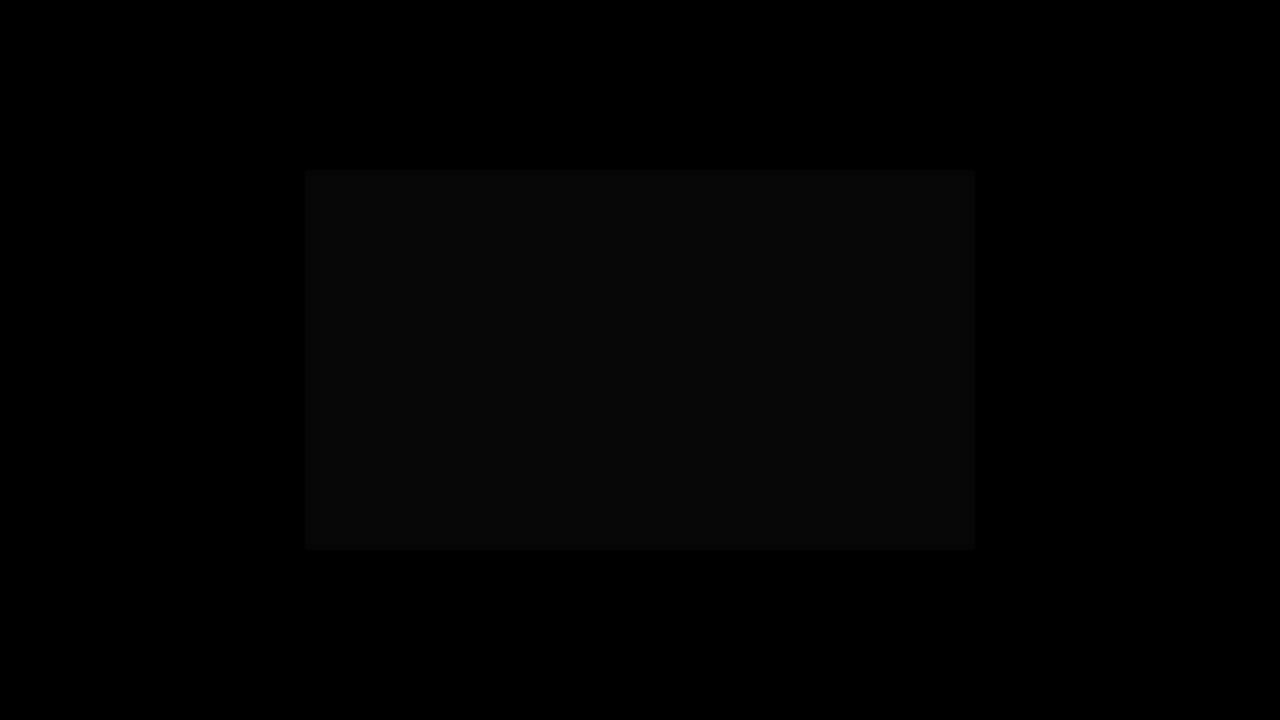

Full-size image loaded in fancybox viewer
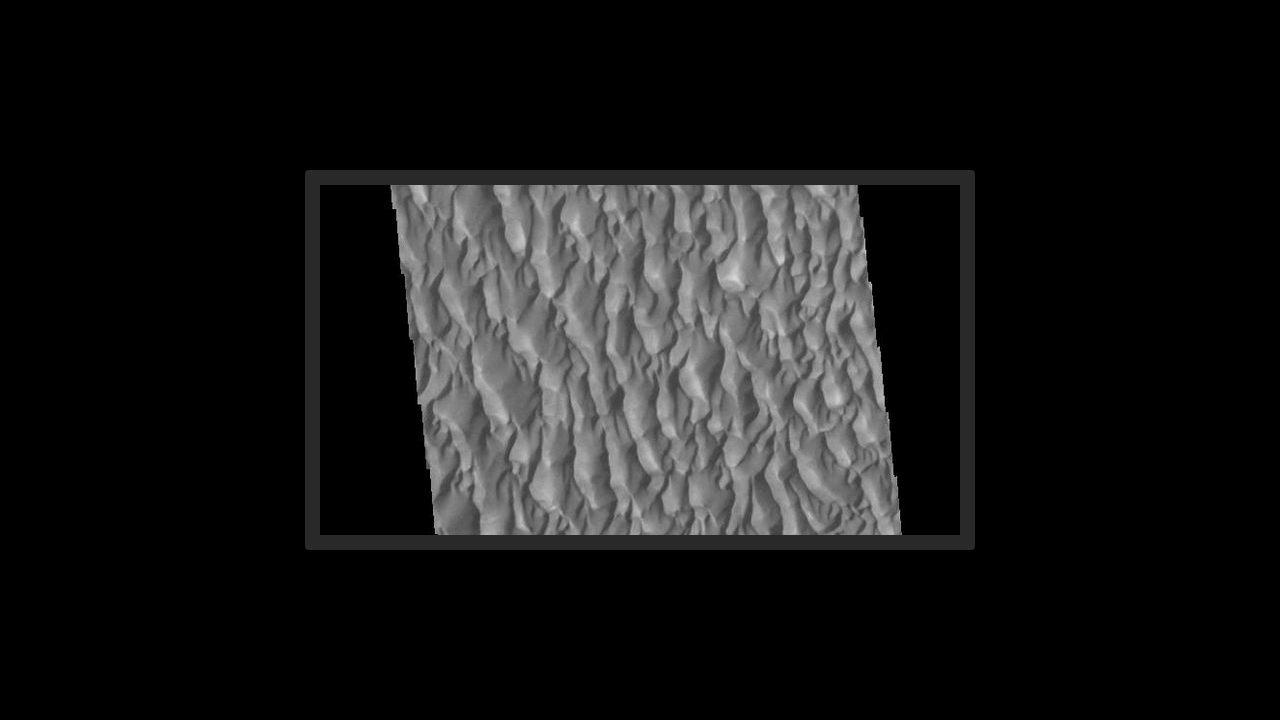

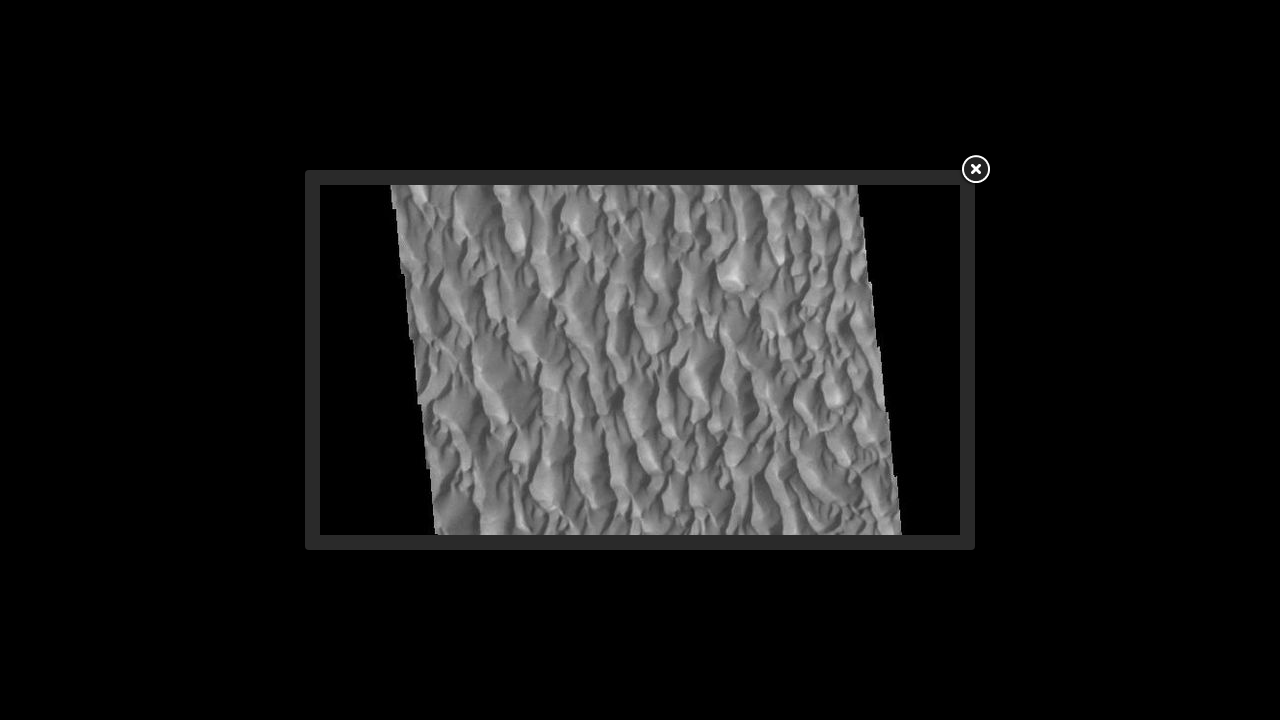